Tests typing functionality by filling an input field with search terms on a webshop page

Starting URL: https://danube-webshop.herokuapp.com/

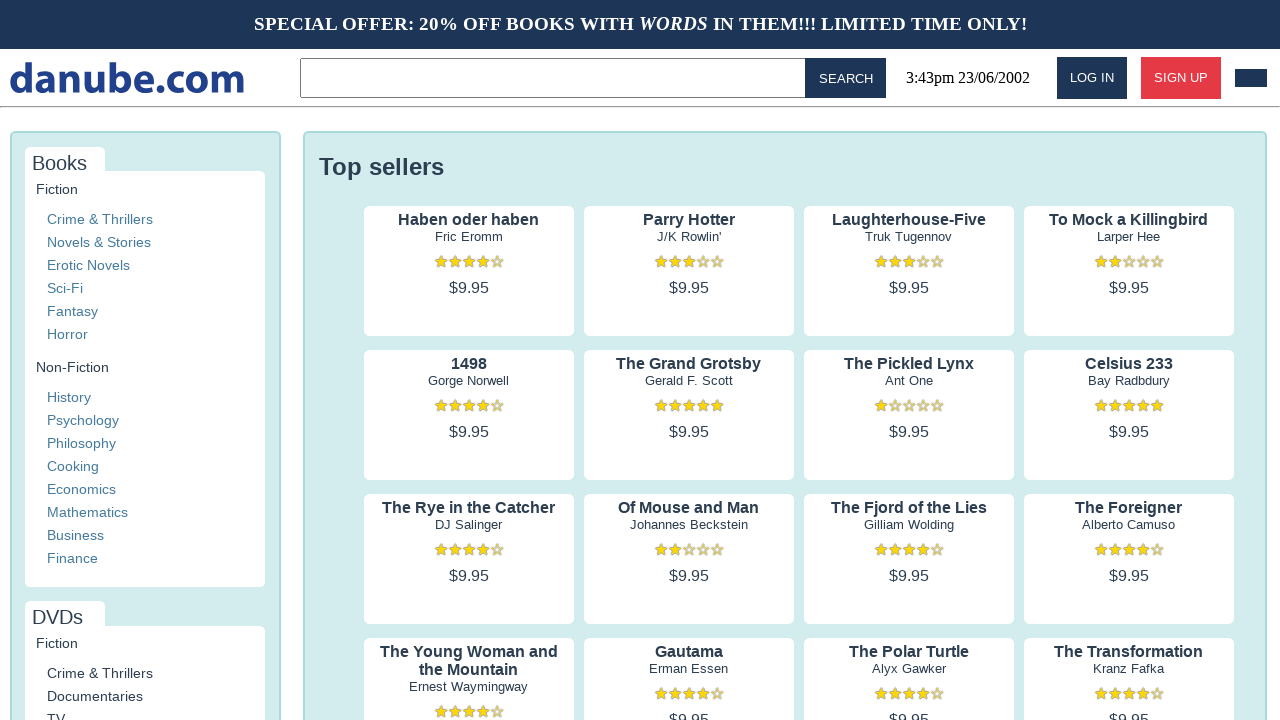

Filled search input field with 'wireless headphones' on input
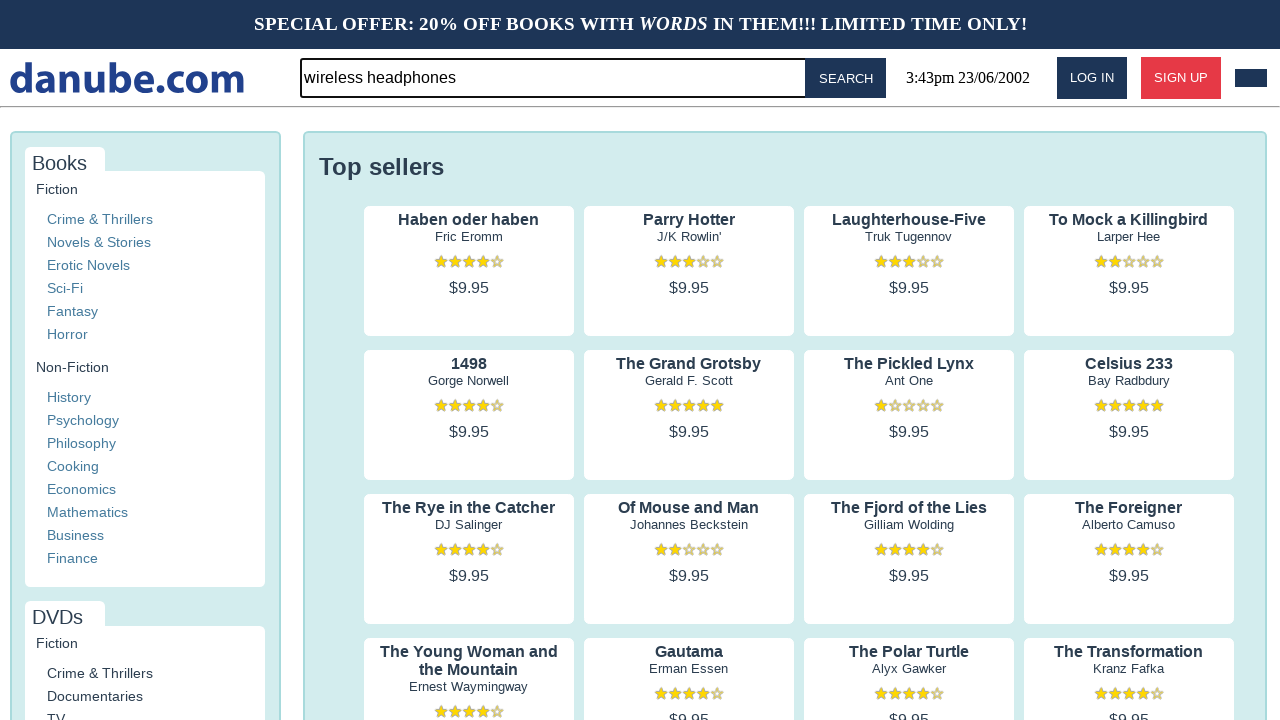

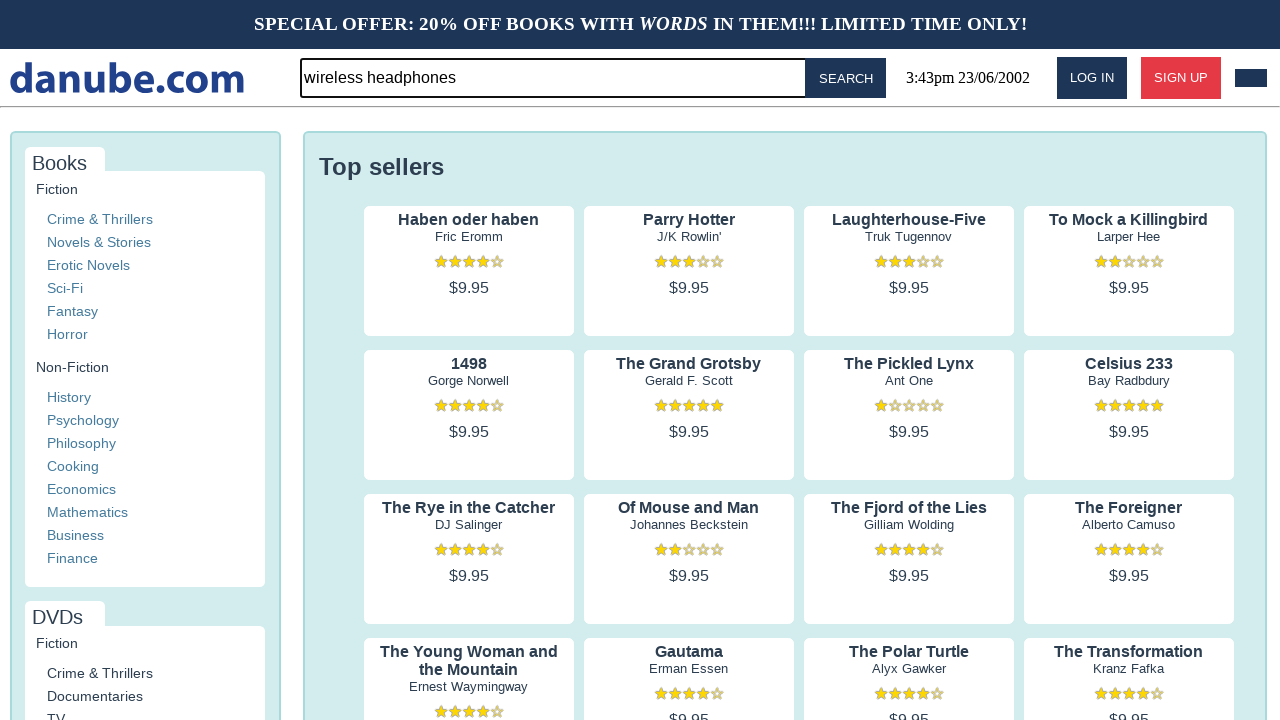